Tests clearing the complete state of all items by checking and unchecking the toggle all checkbox

Starting URL: https://demo.playwright.dev/todomvc

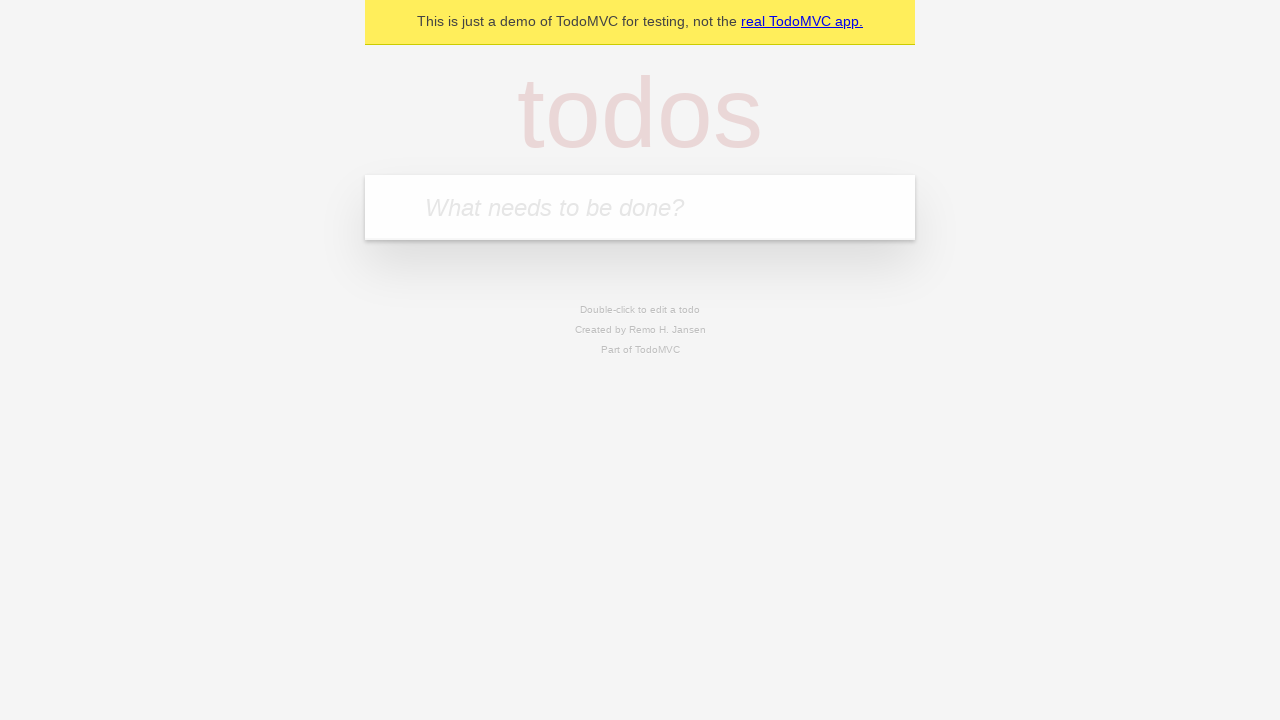

Filled todo input with 'buy some cheese' on internal:attr=[placeholder="What needs to be done?"i]
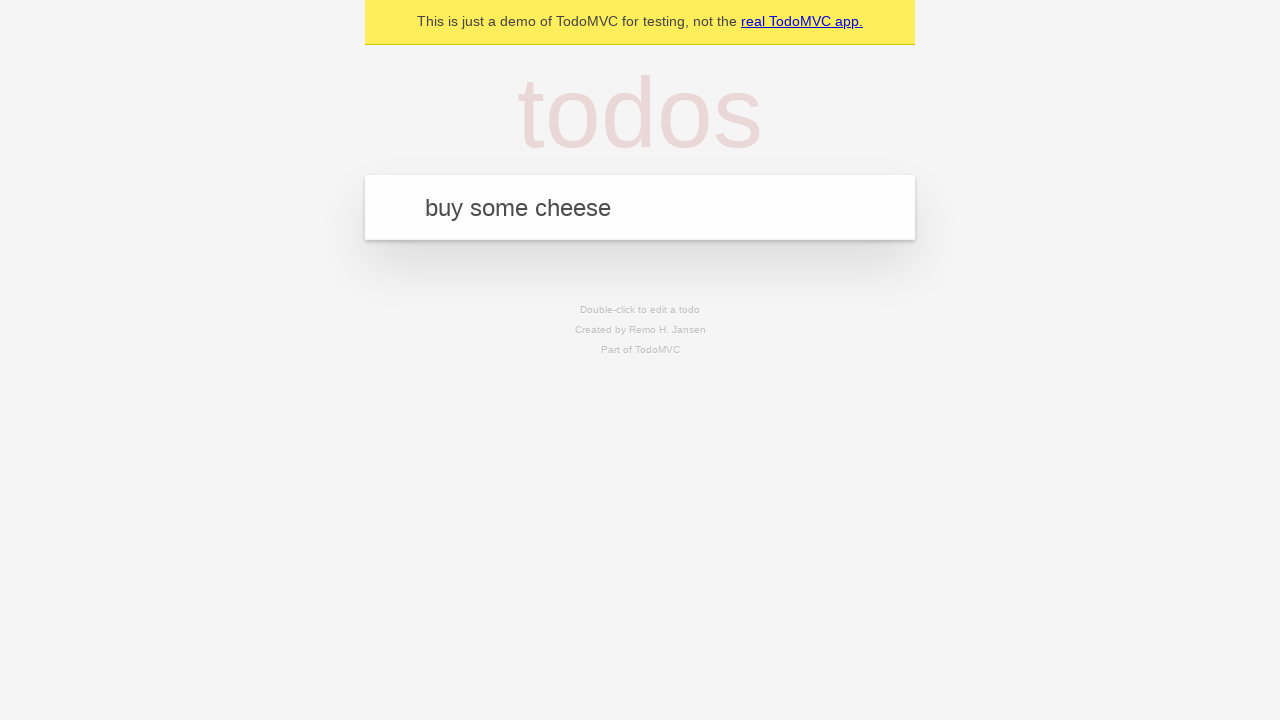

Pressed Enter to create todo 'buy some cheese' on internal:attr=[placeholder="What needs to be done?"i]
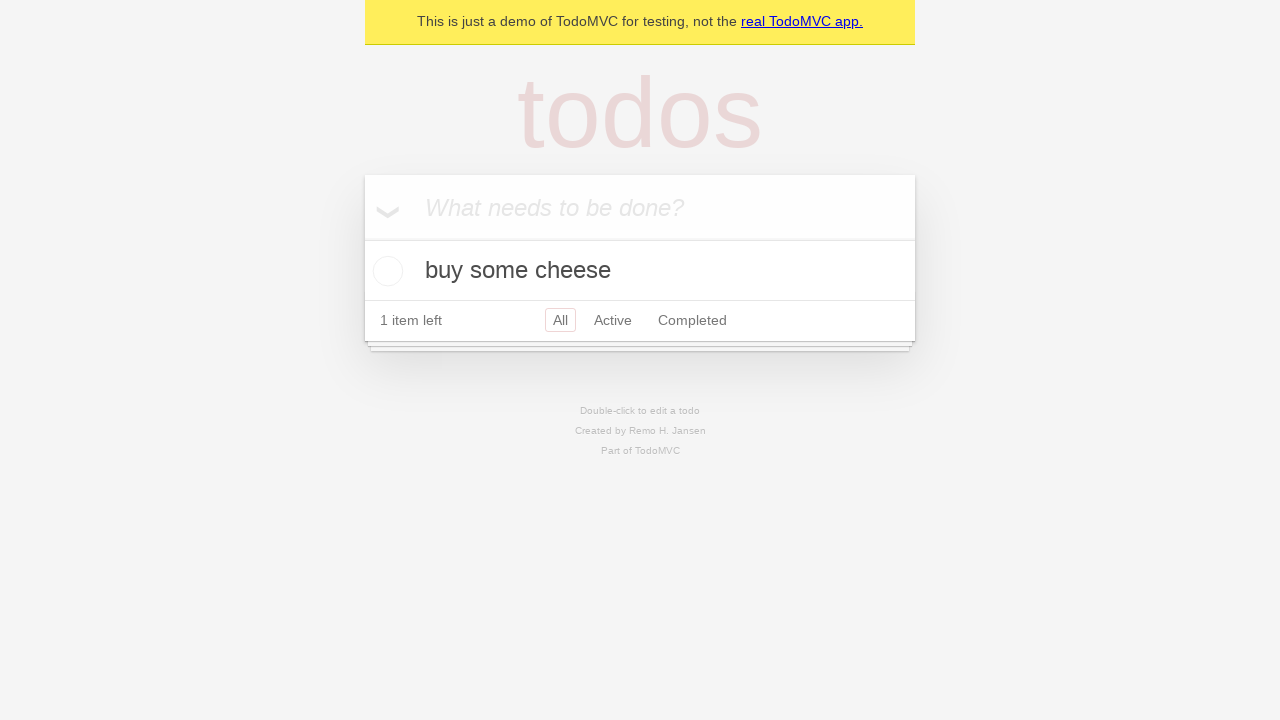

Filled todo input with 'feed the cat' on internal:attr=[placeholder="What needs to be done?"i]
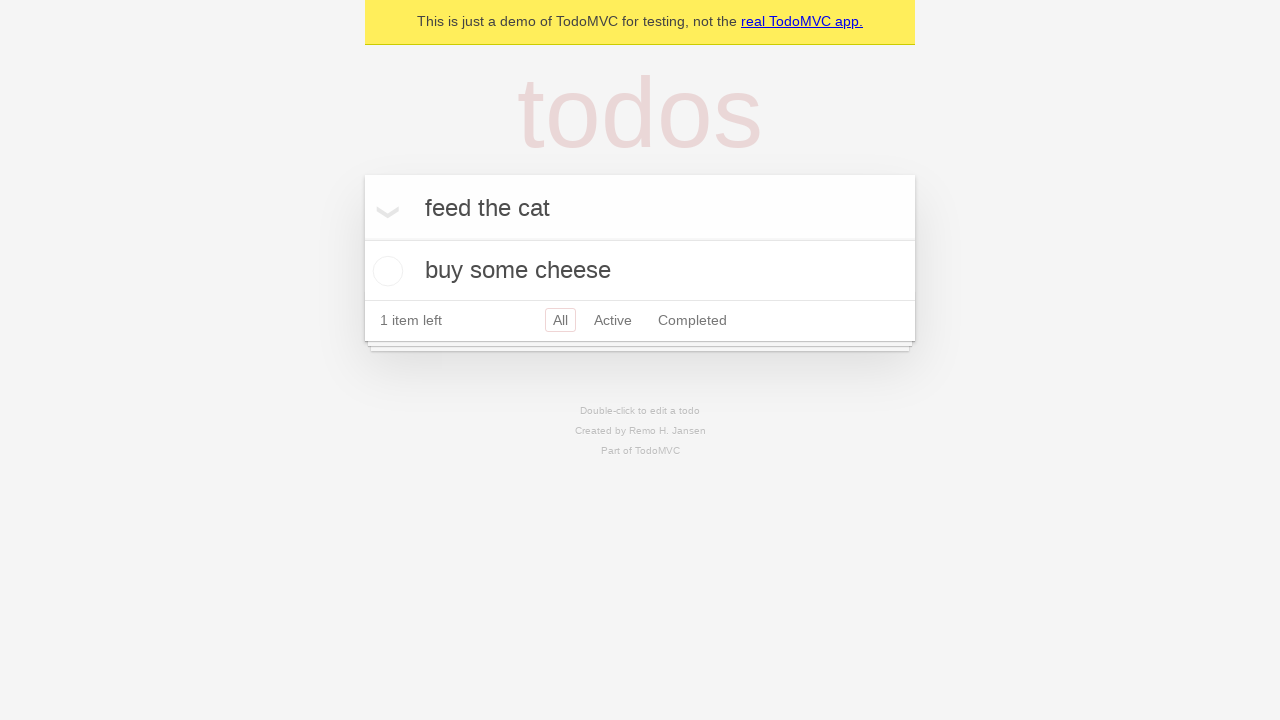

Pressed Enter to create todo 'feed the cat' on internal:attr=[placeholder="What needs to be done?"i]
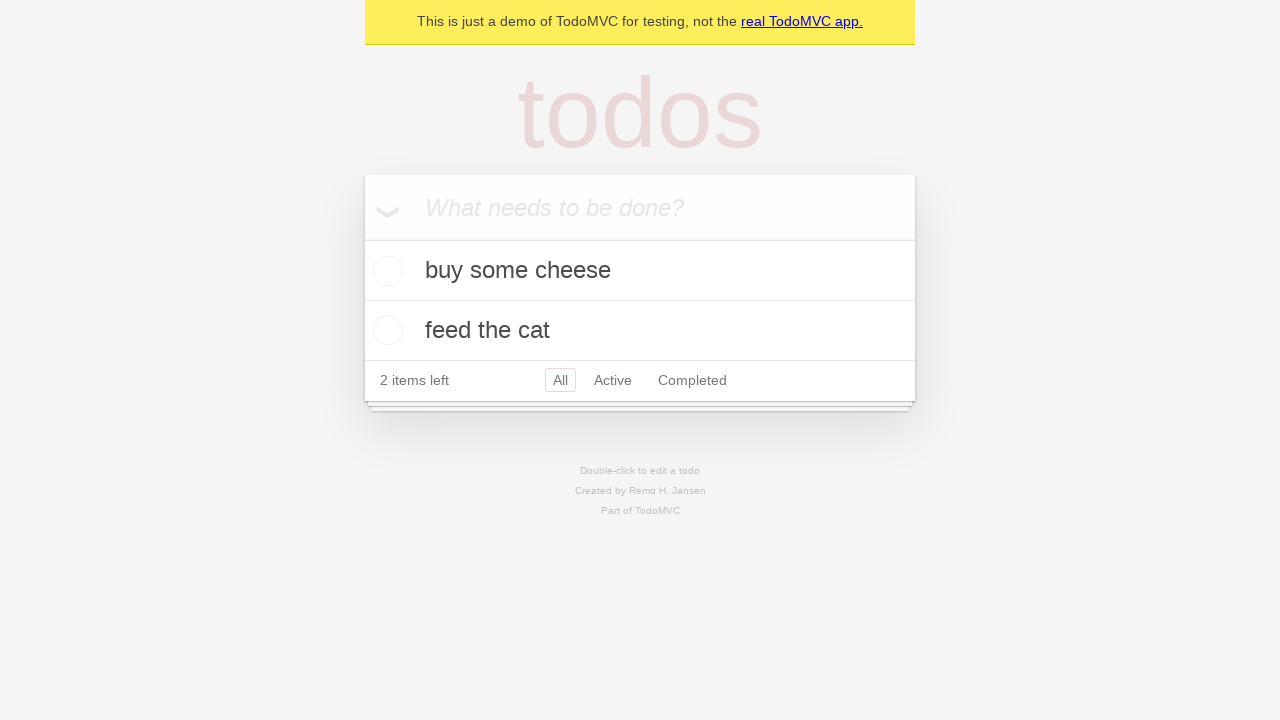

Filled todo input with 'book a doctors appointment' on internal:attr=[placeholder="What needs to be done?"i]
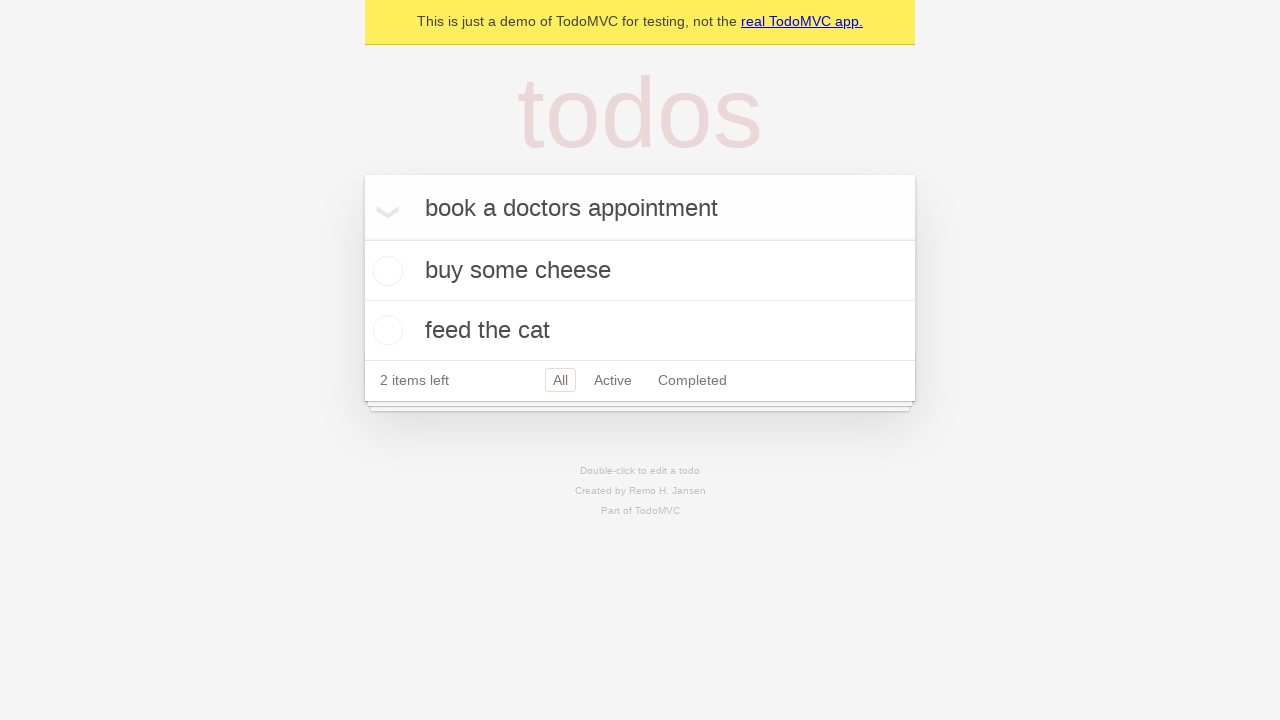

Pressed Enter to create todo 'book a doctors appointment' on internal:attr=[placeholder="What needs to be done?"i]
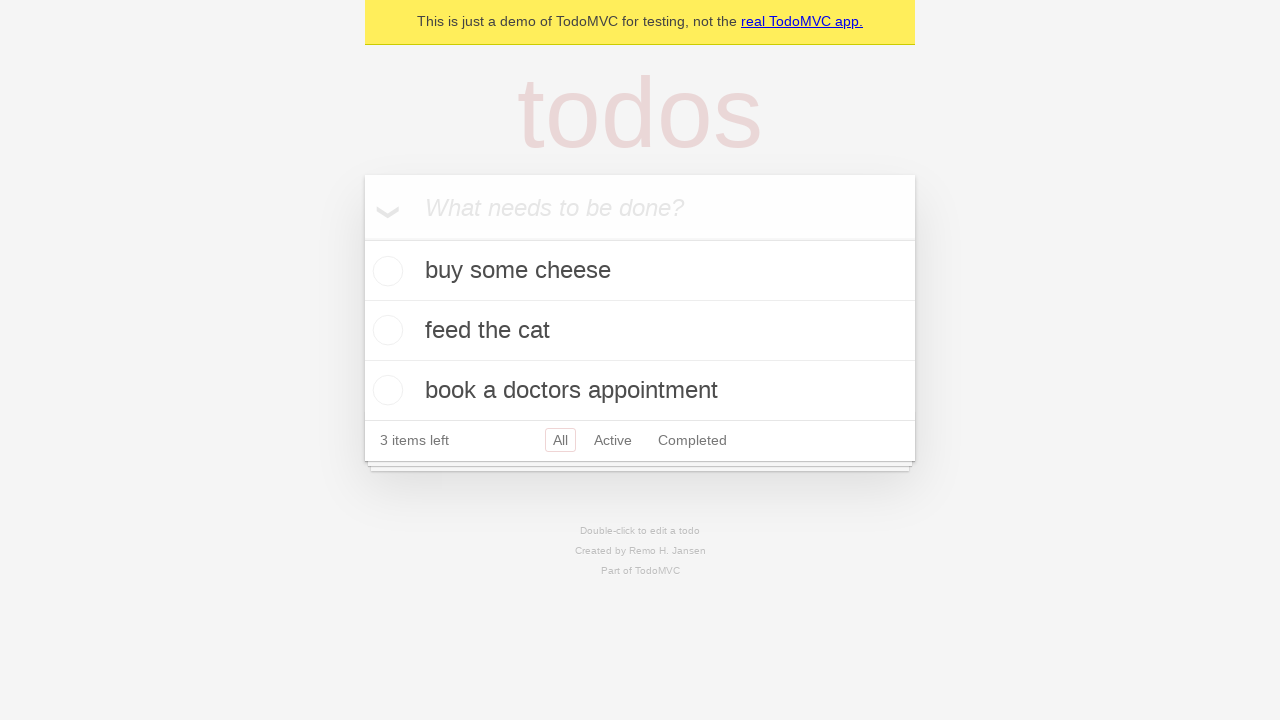

Located 'Mark all as complete' toggle checkbox
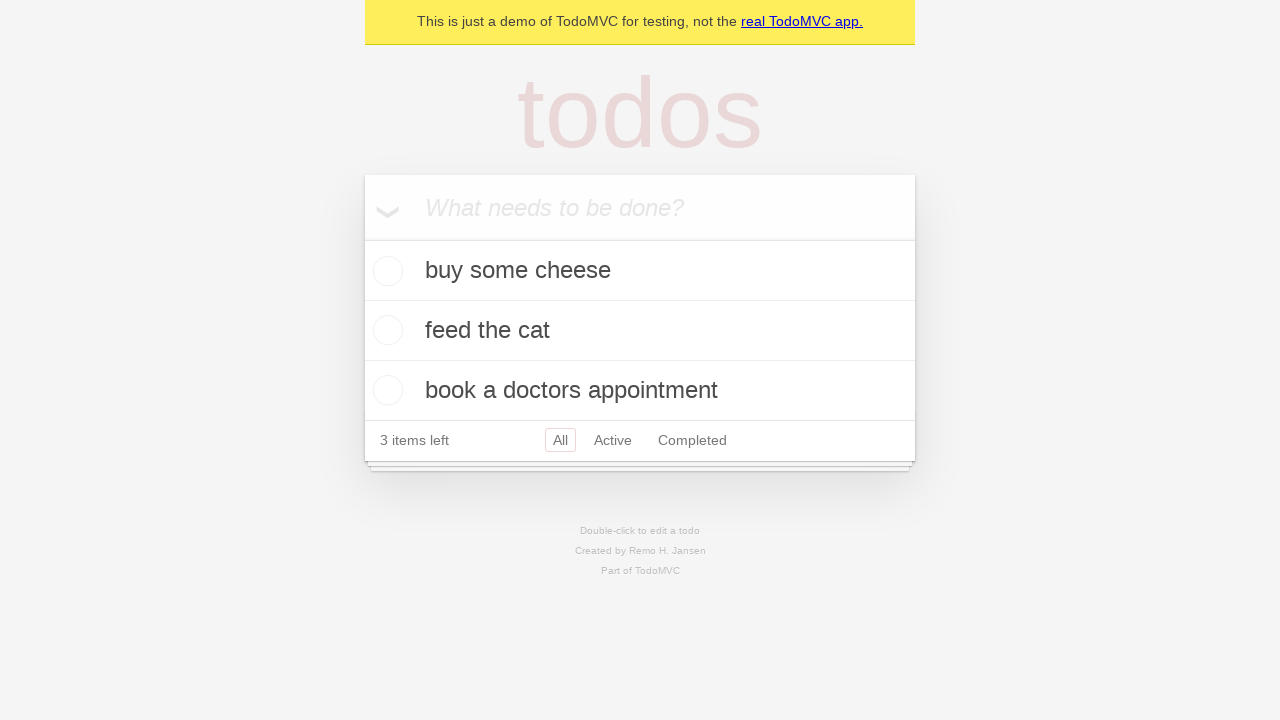

Clicked toggle all checkbox to mark all todos as complete at (362, 238) on internal:label="Mark all as complete"i
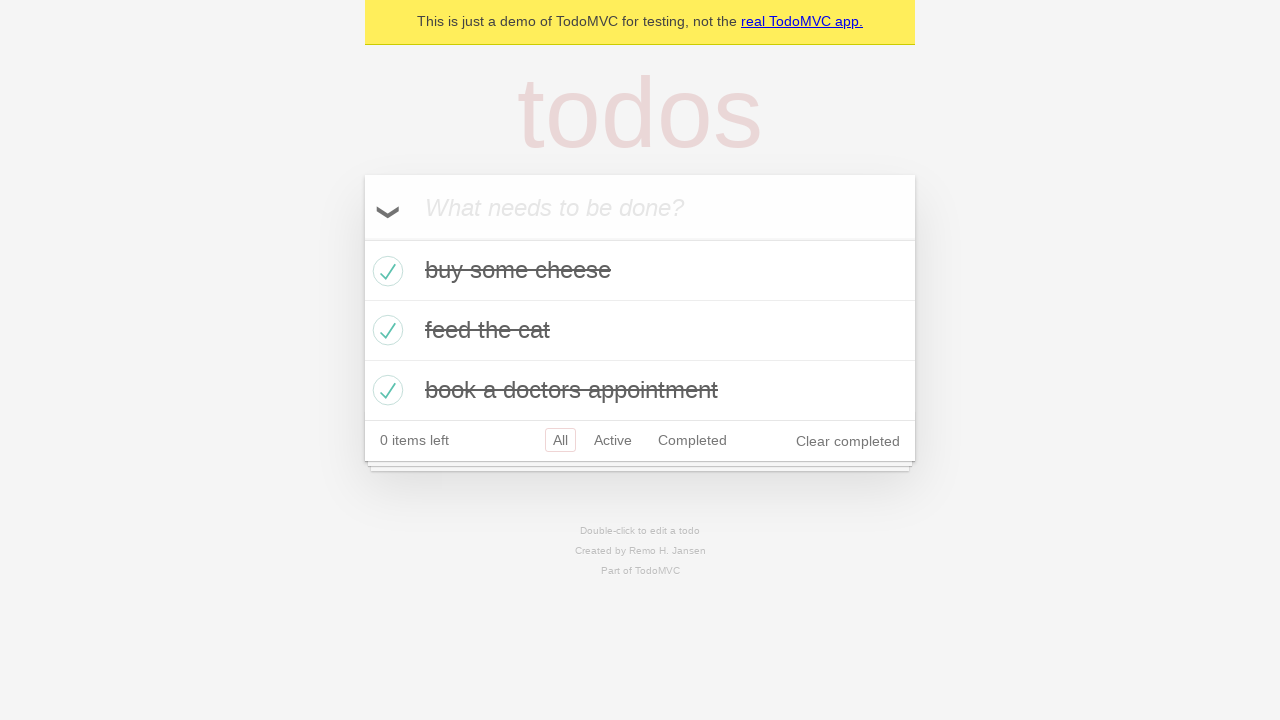

Clicked toggle all checkbox to uncheck all completed todos at (362, 238) on internal:label="Mark all as complete"i
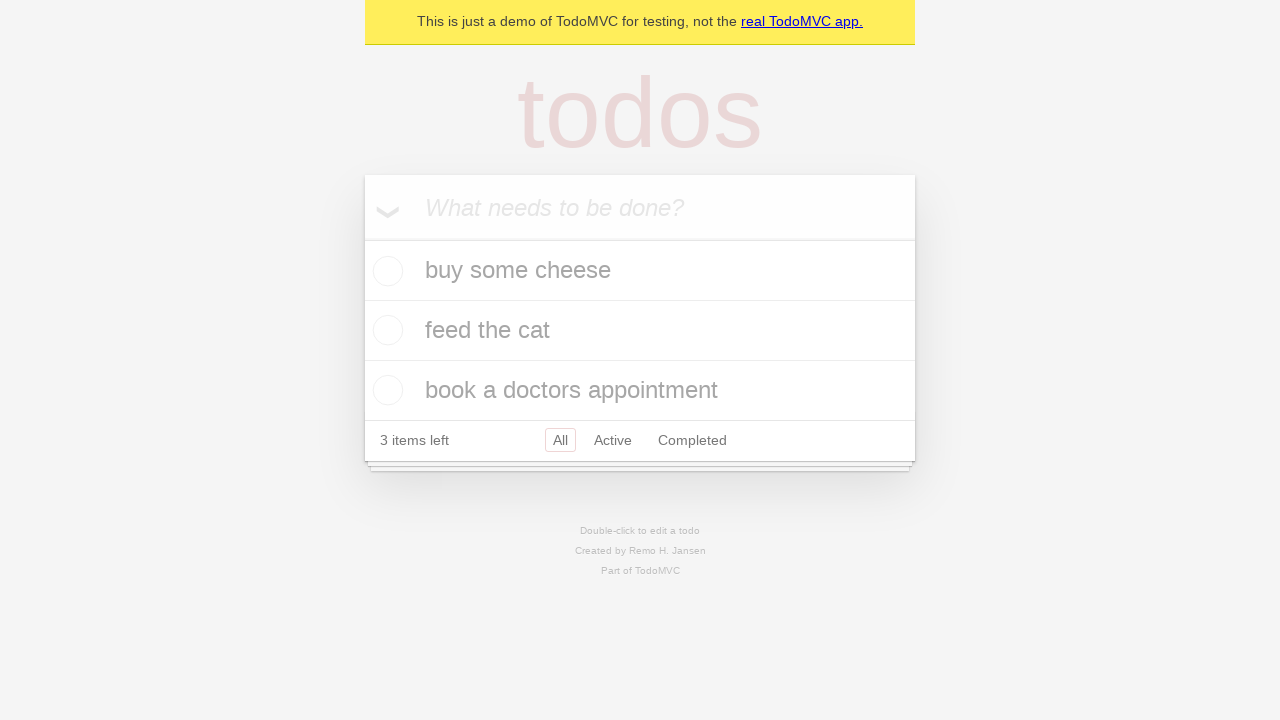

Waited for todo items to load after clearing complete state
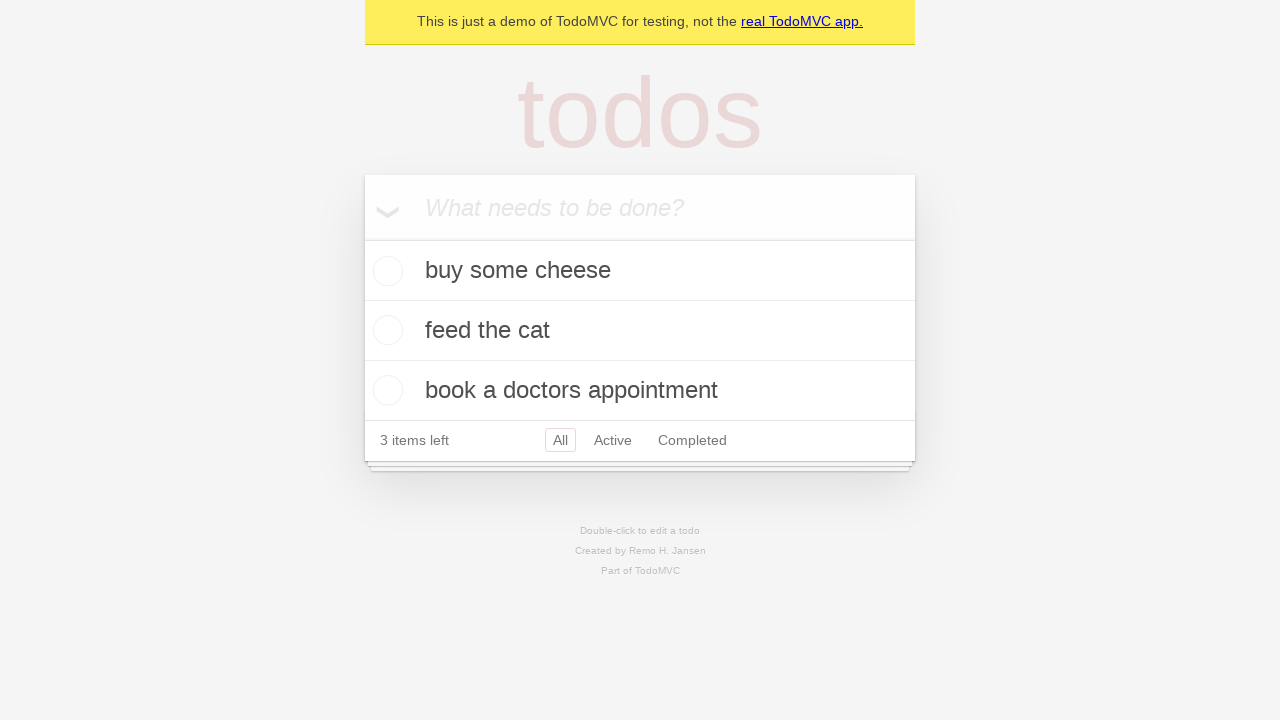

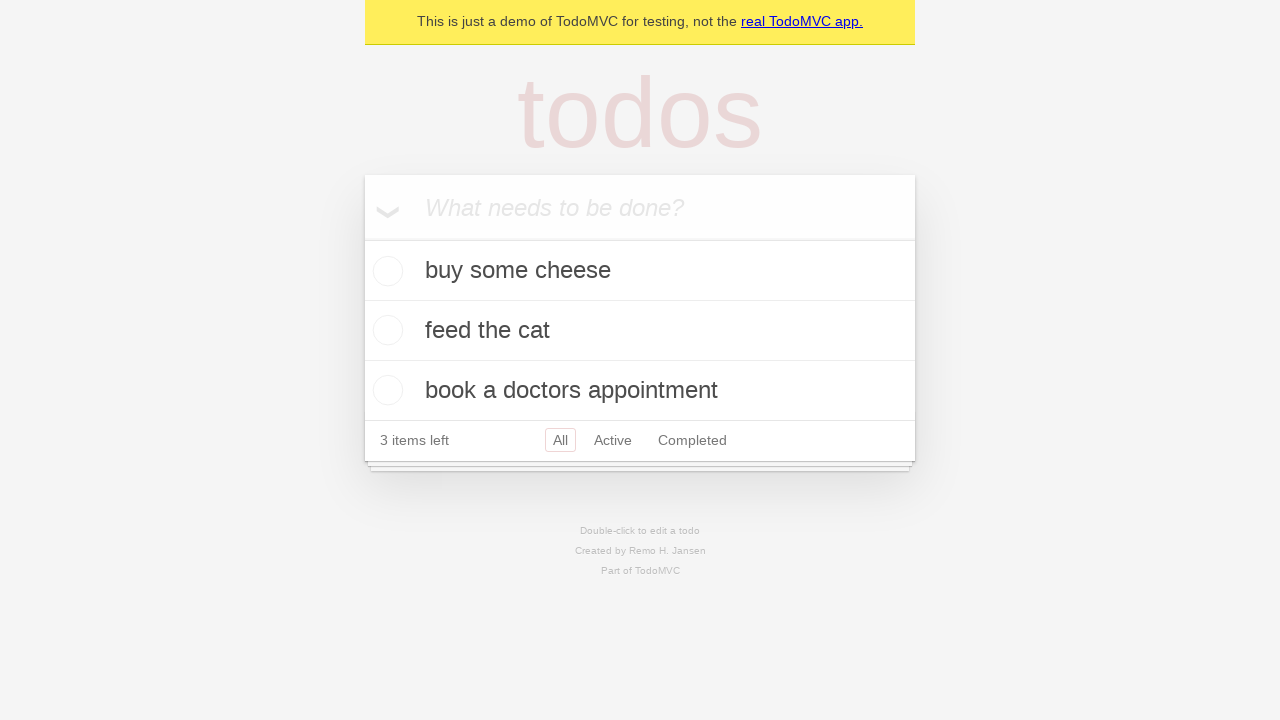